Tests JavaScript-based interactions on a pricing page by locating a button element, highlighting it with style changes, generating and accepting a JavaScript alert, and clicking the button using JavaScript execution.

Starting URL: https://freecrm.com/pricing.html

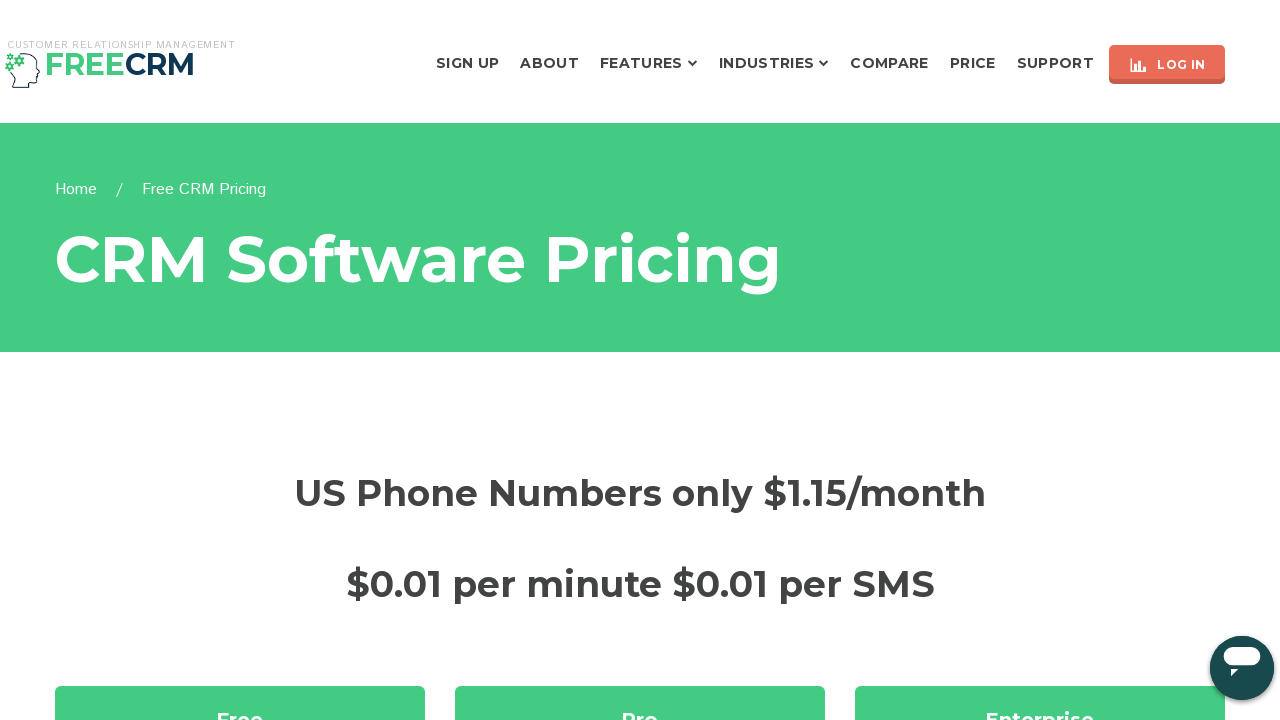

Located the login/CTA button on the pricing page
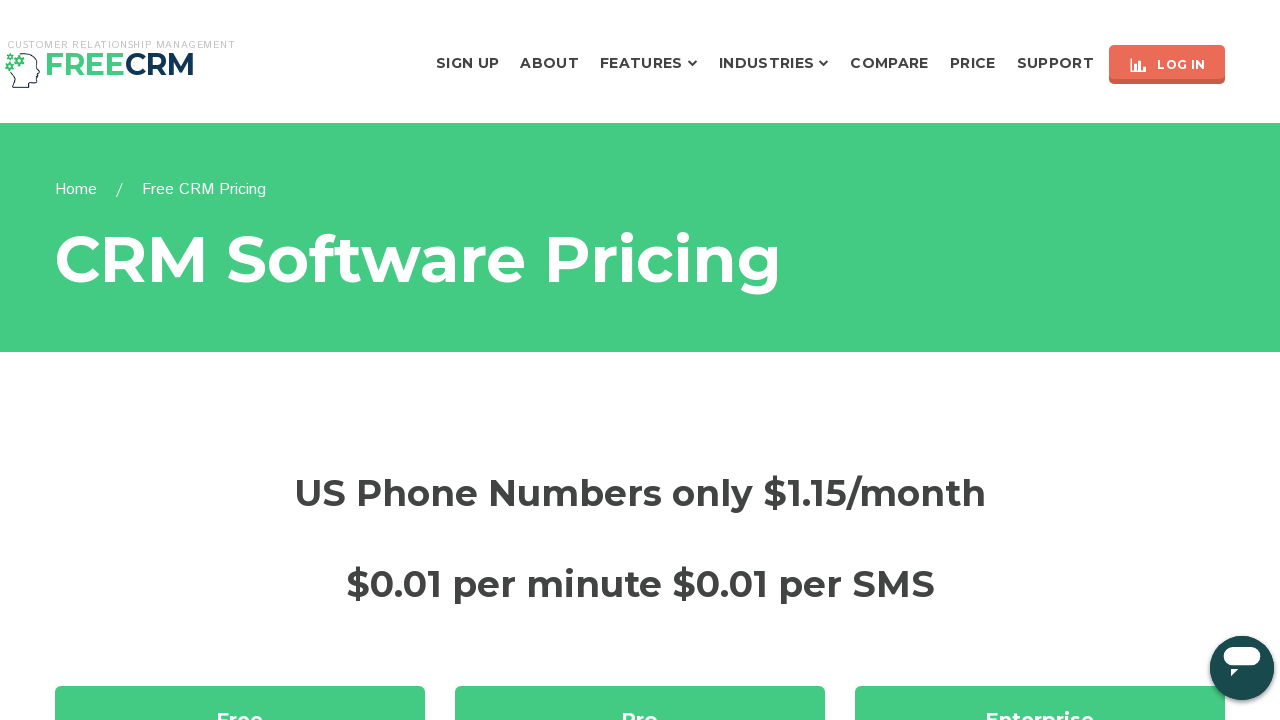

Button element became visible
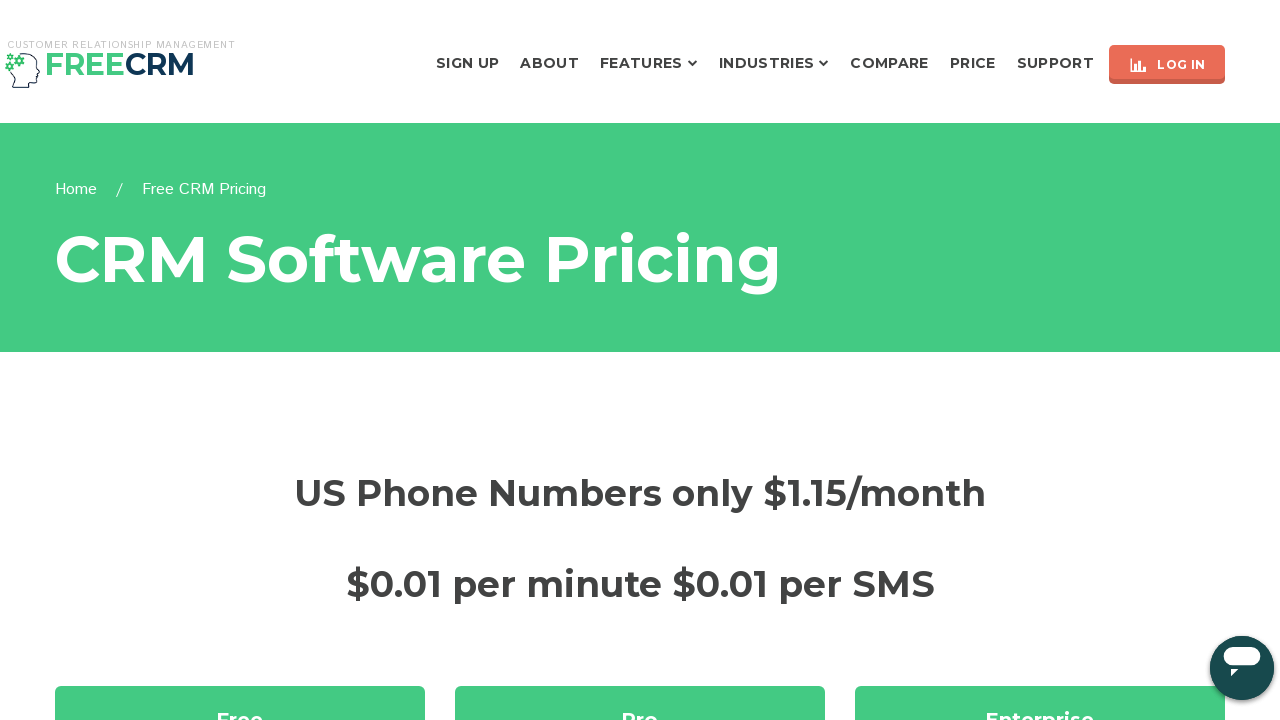

Applied red border highlight to button using JavaScript
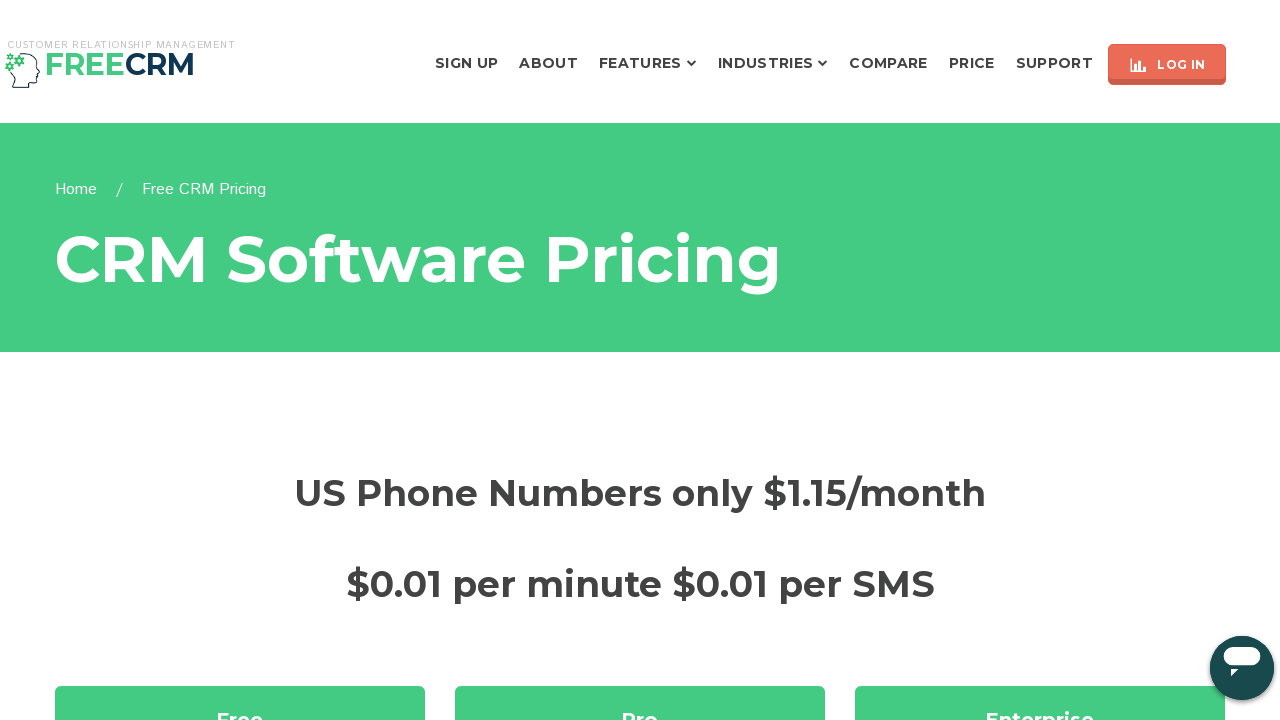

Generated JavaScript alert message
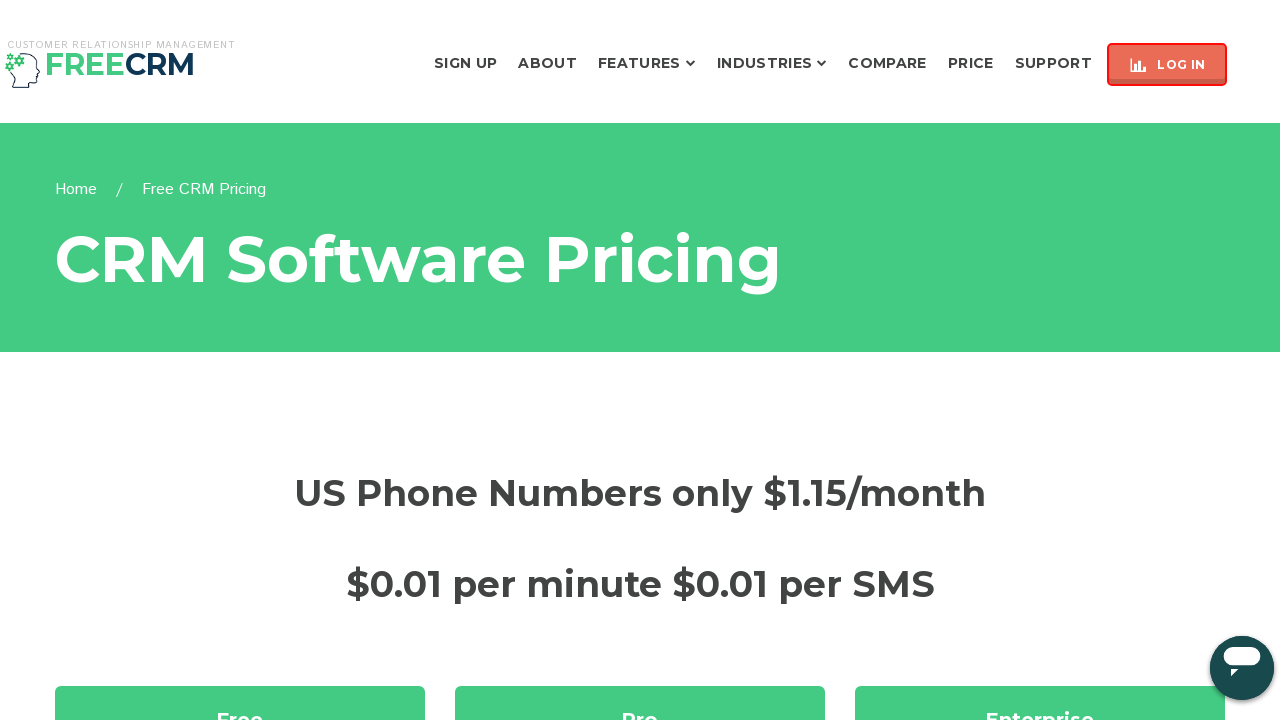

Set up dialog handler to accept alerts
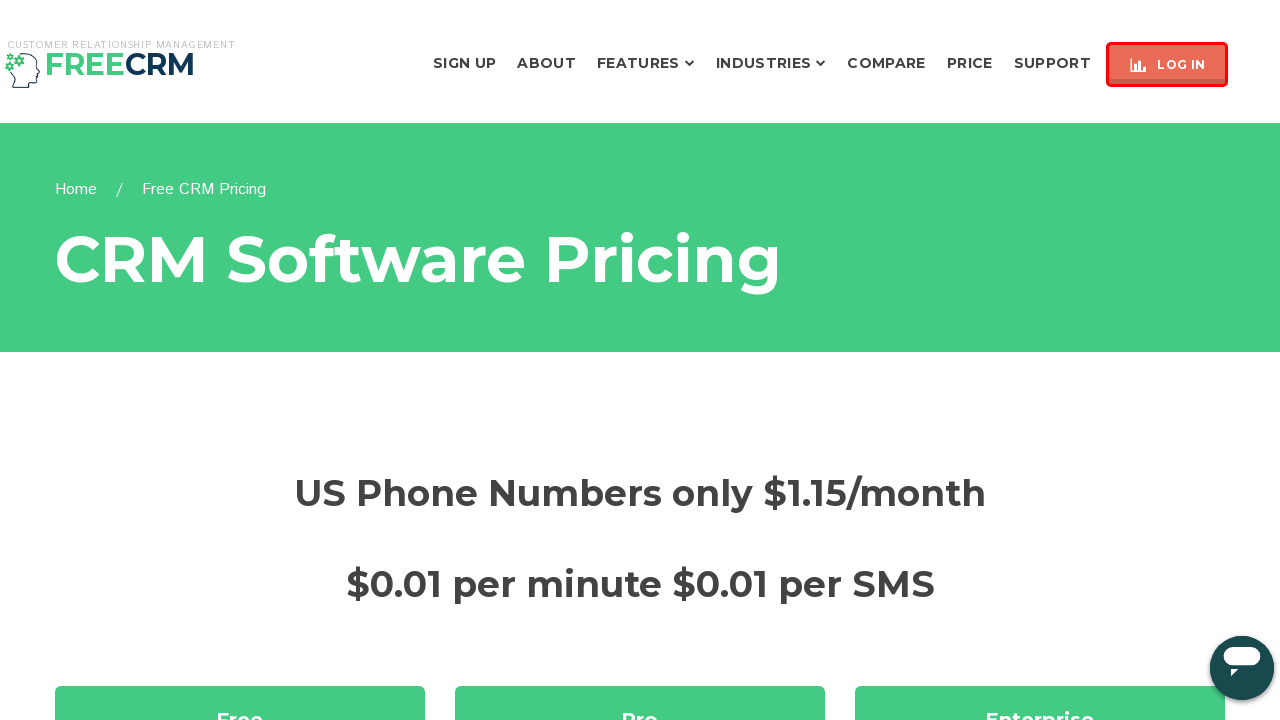

Re-triggered JavaScript alert after handler setup
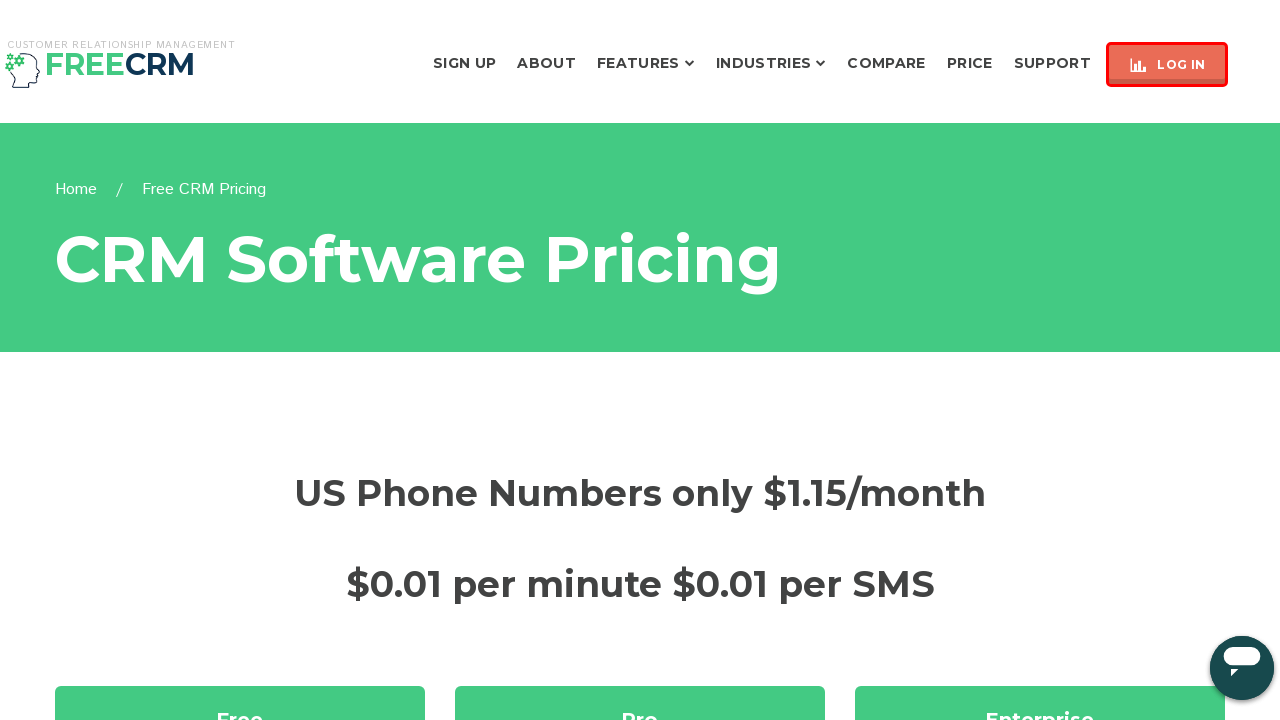

Waited 1 second for alert processing
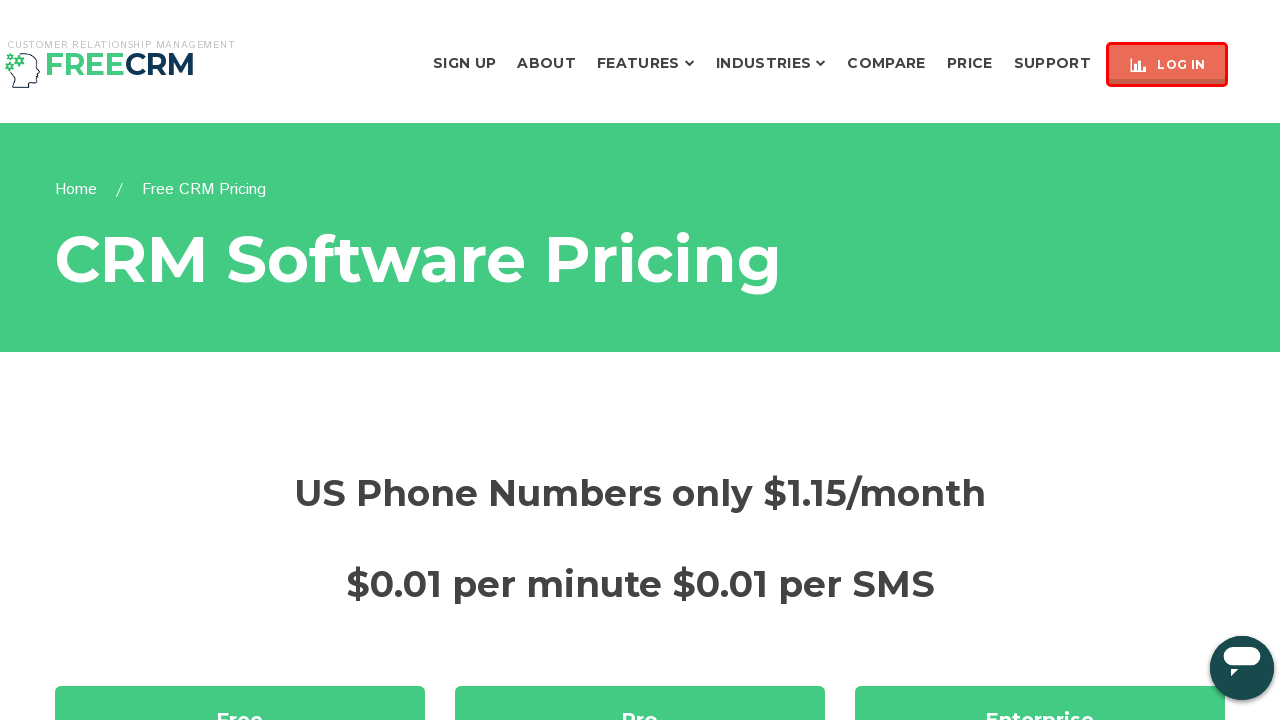

Clicked the button using JavaScript execution
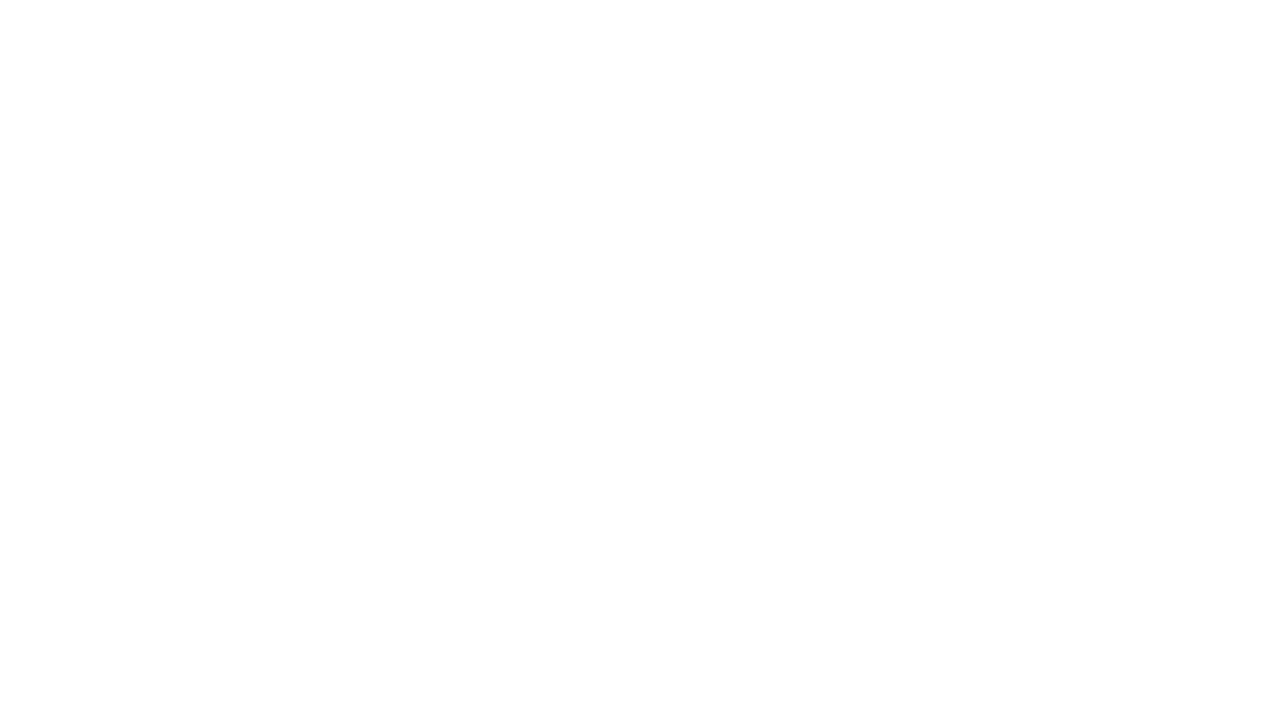

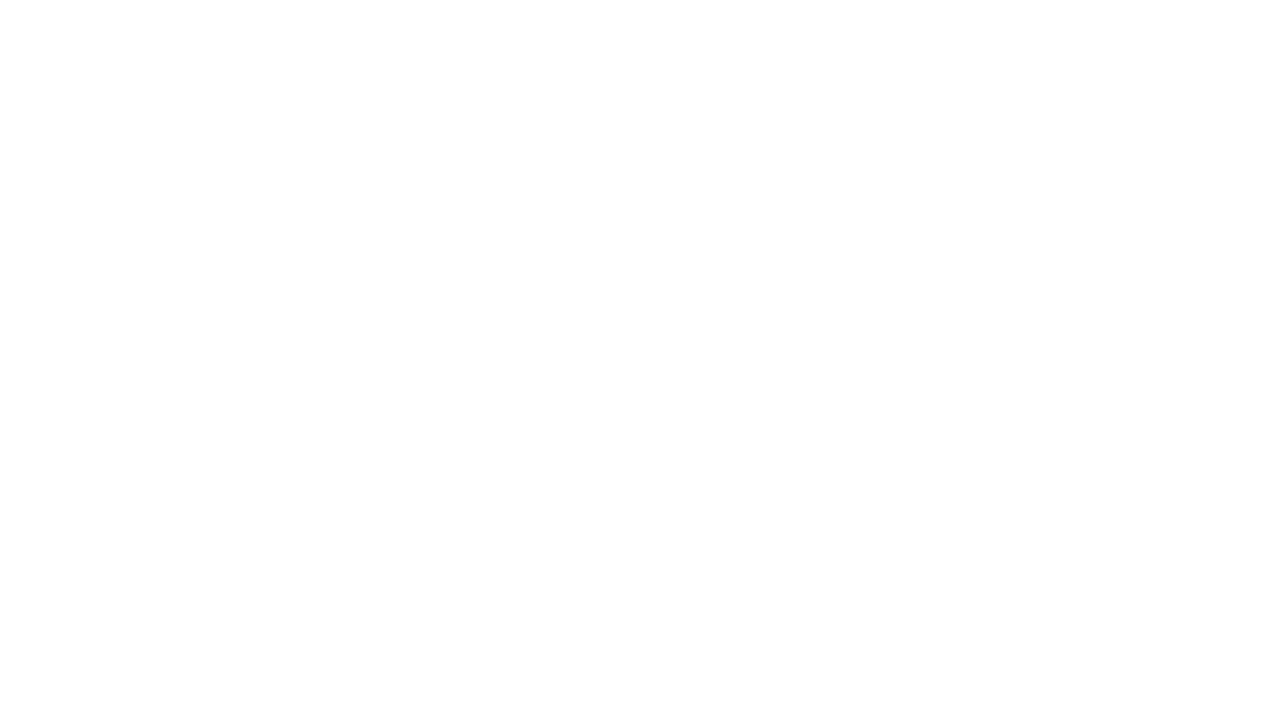